Navigates to Mars hemispheres page and clicks through each hemisphere image to view the full resolution version

Starting URL: https://data-class-mars-hemispheres.s3.amazonaws.com/Mars_Hemispheres/index.html

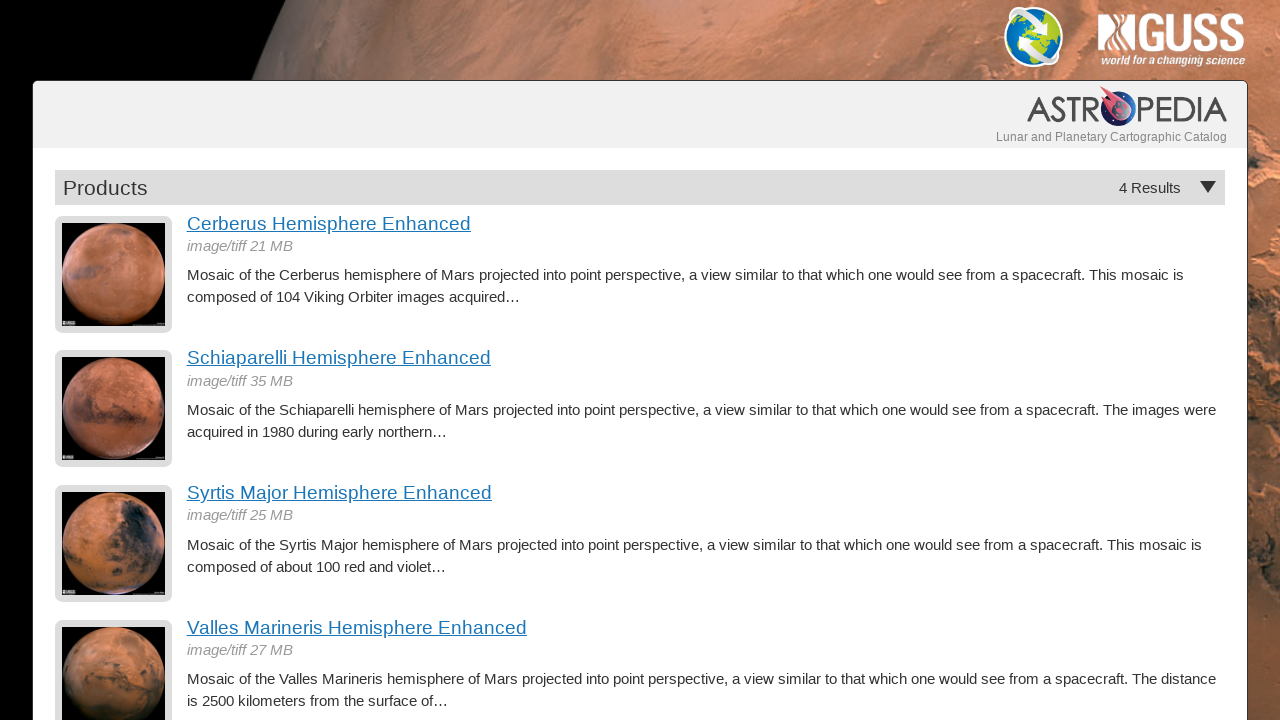

Waited for hemisphere images to load
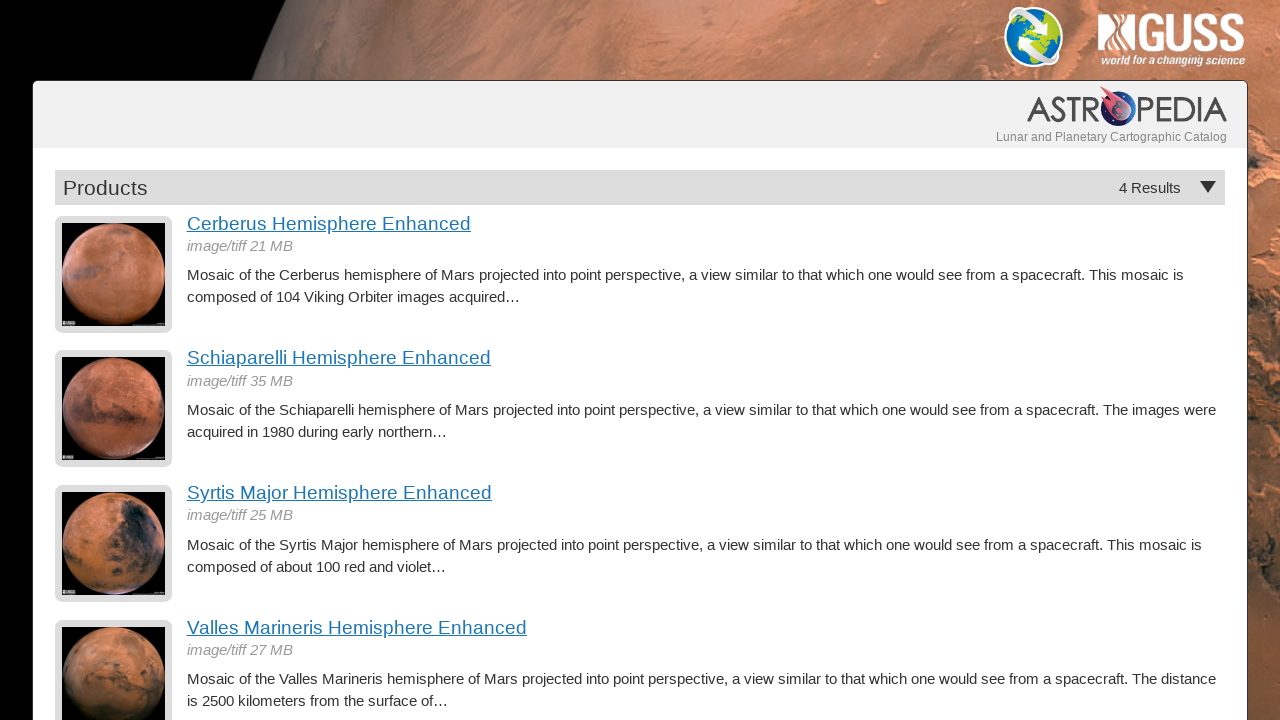

Found 4 hemisphere images
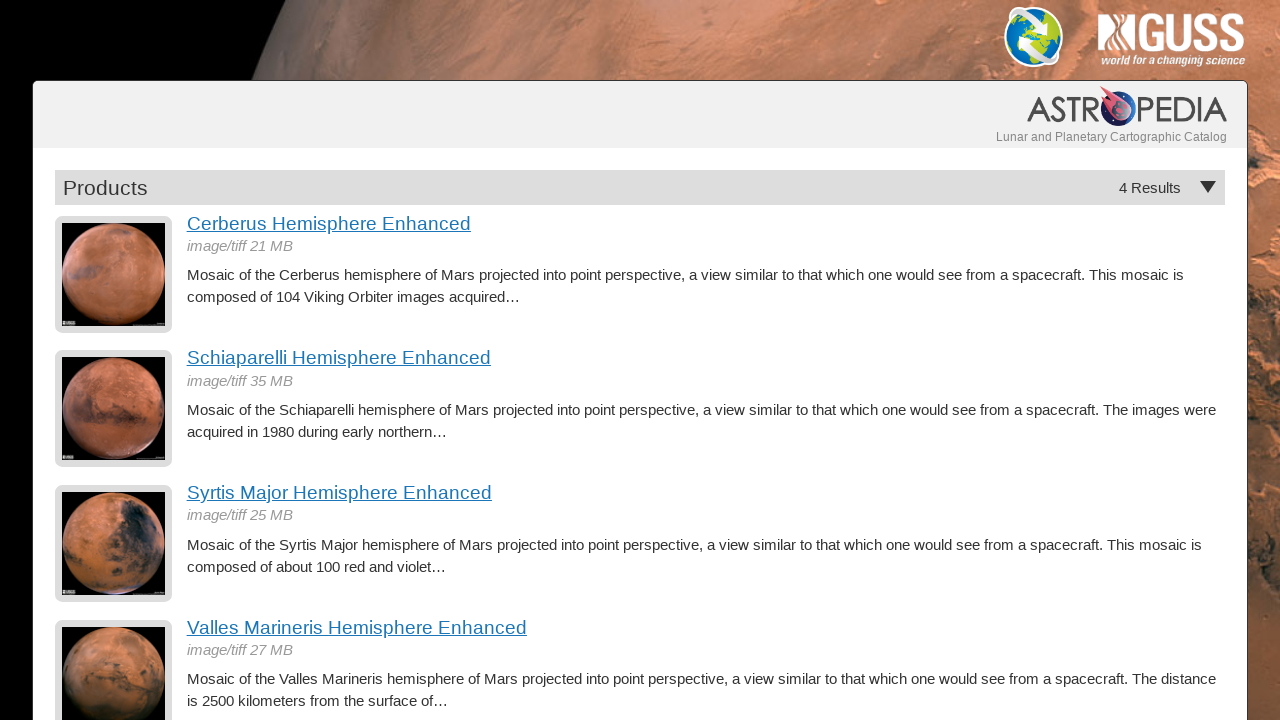

Clicked on hemisphere image 1 at (114, 274) on a.product-item img >> nth=0
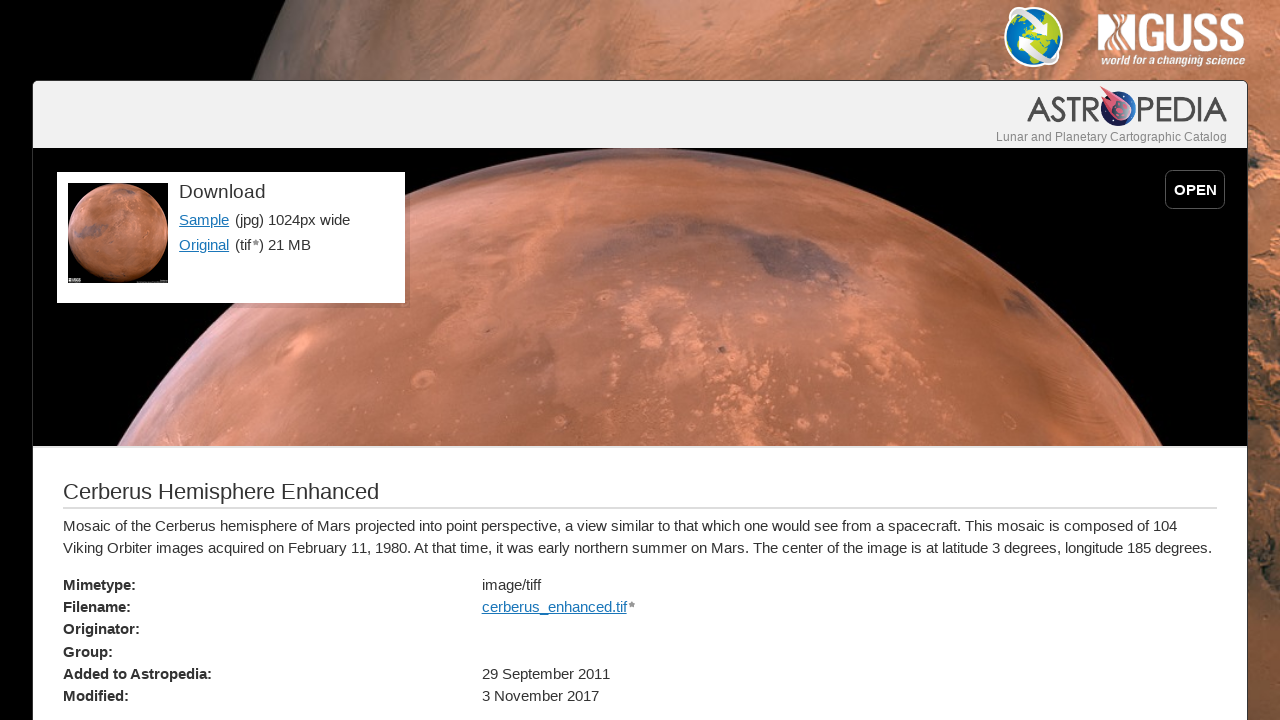

Hemisphere 1 detail page loaded with Sample link visible
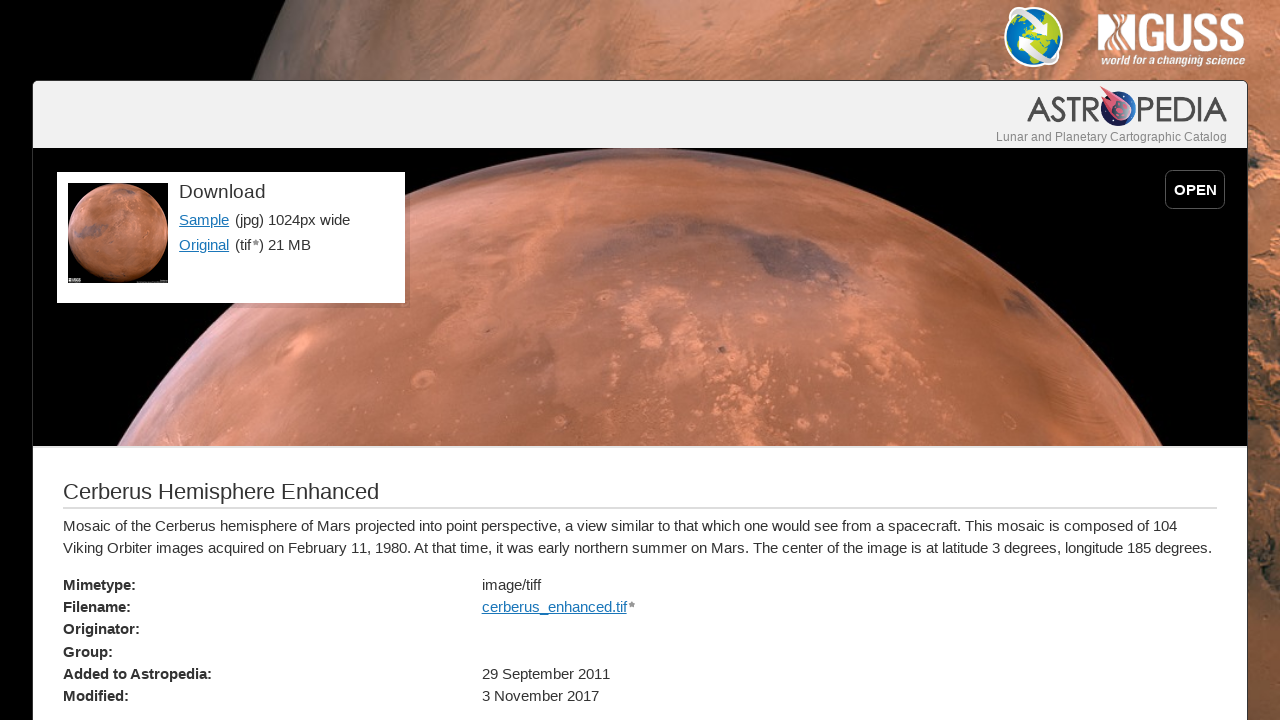

Hemisphere 1 title is displayed
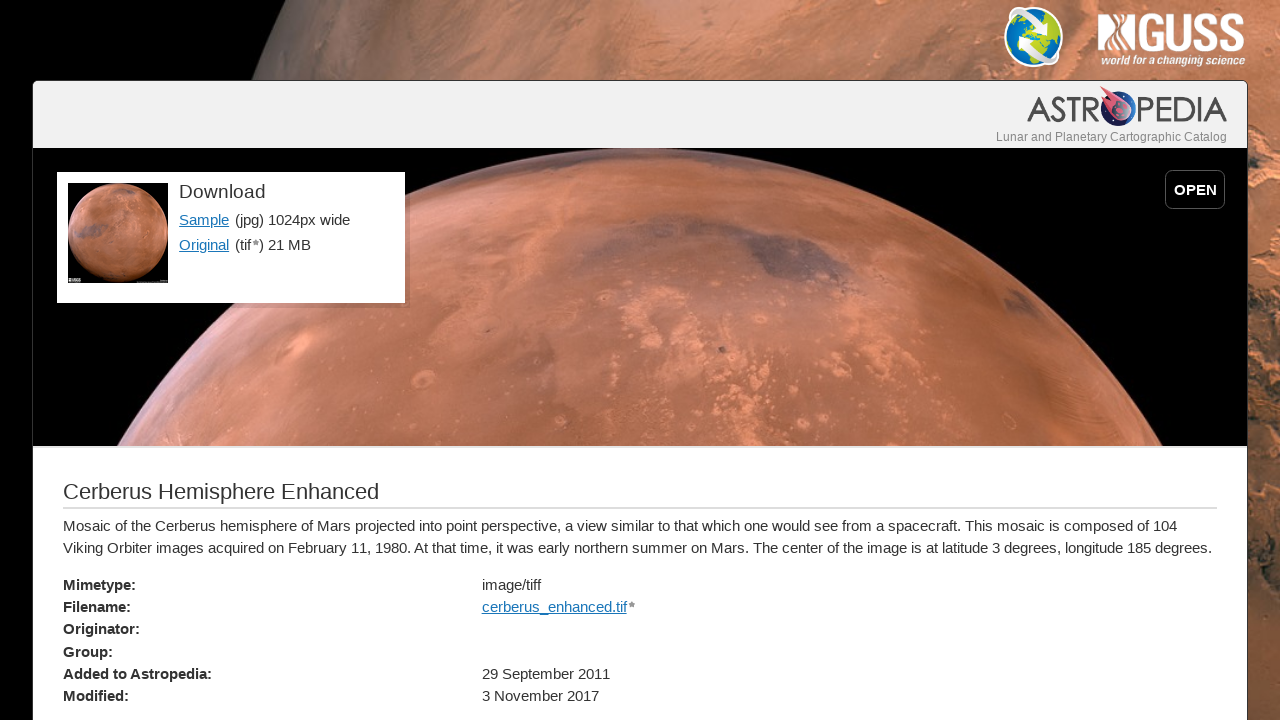

Navigated back from hemisphere 1 detail page
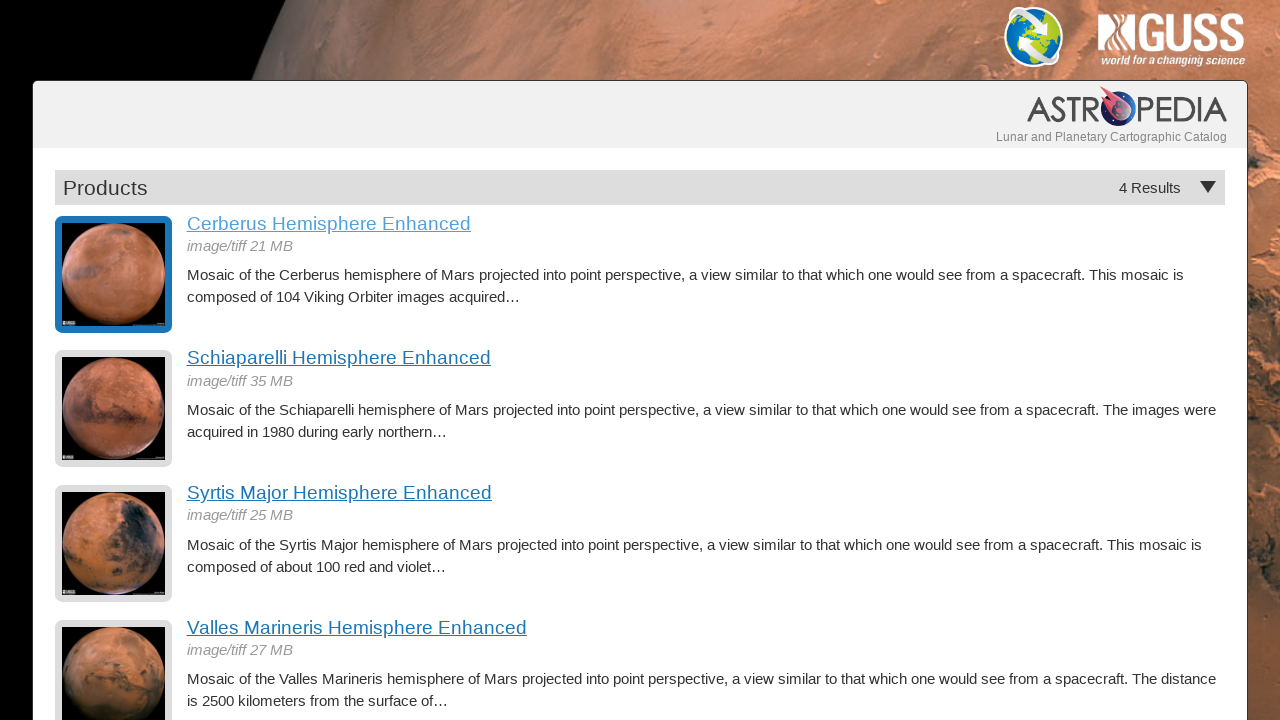

Hemisphere images reloaded on main page
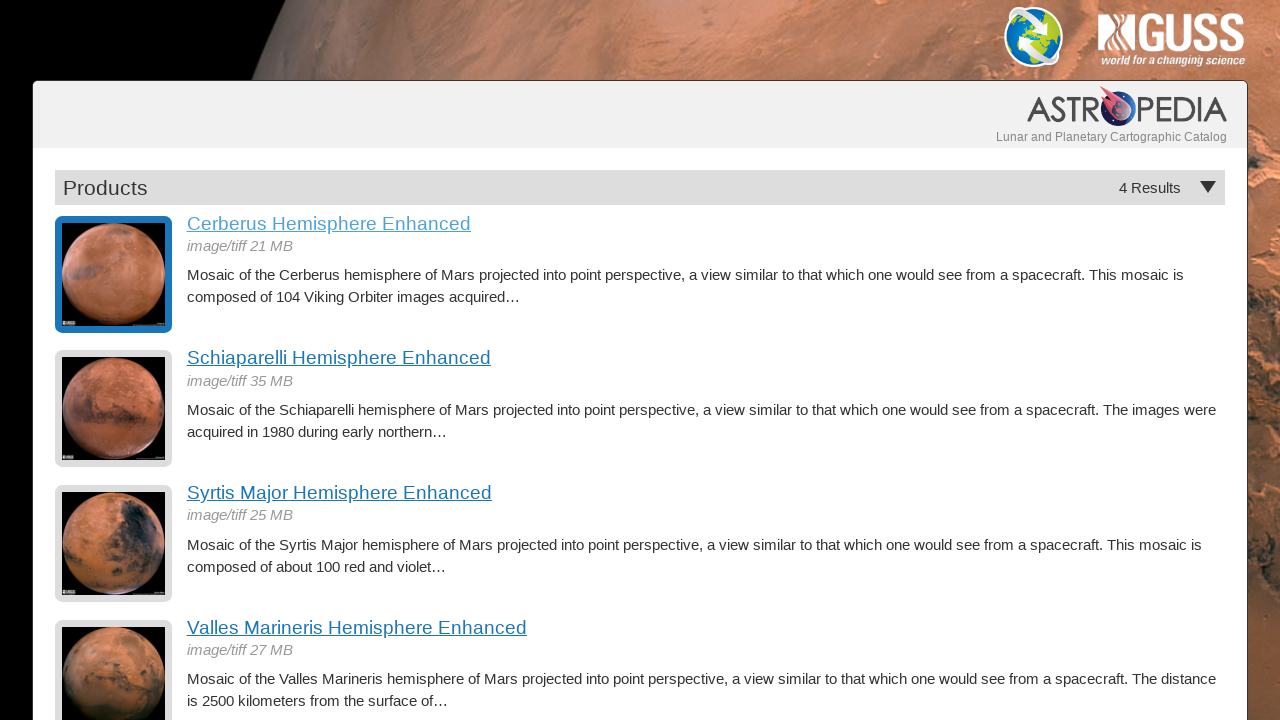

Clicked on hemisphere image 2 at (114, 409) on a.product-item img >> nth=1
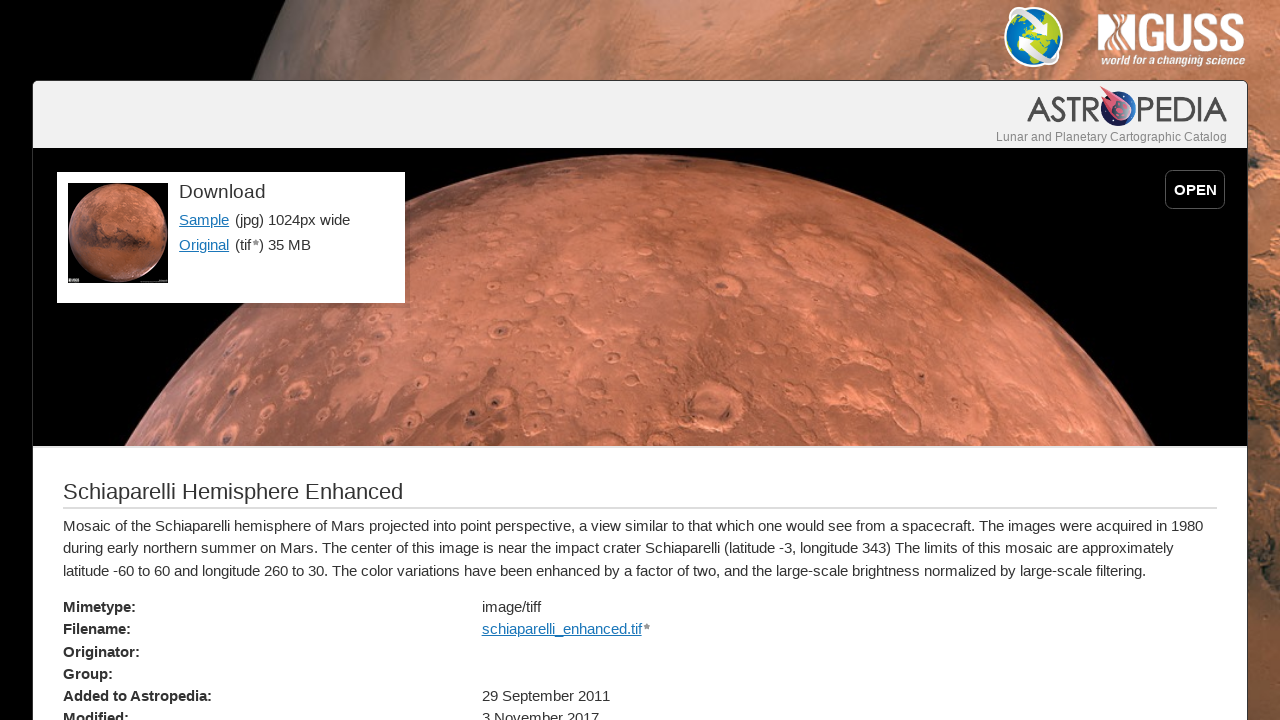

Hemisphere 2 detail page loaded with Sample link visible
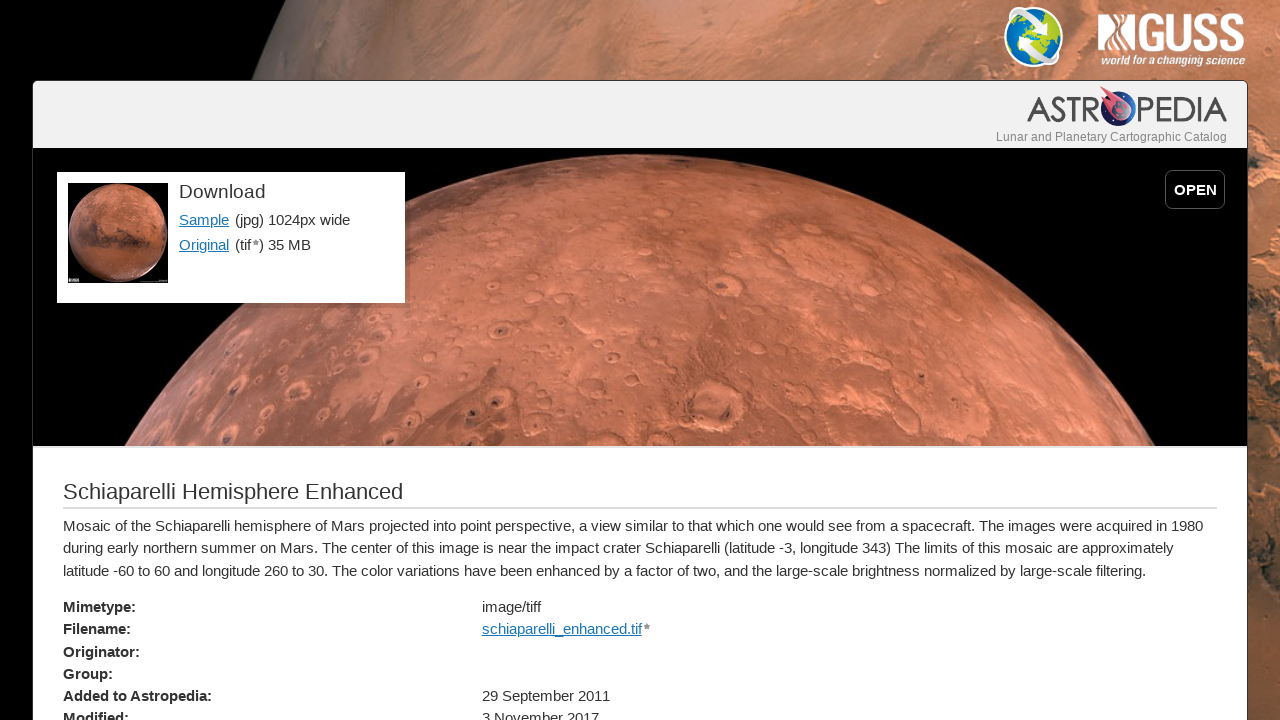

Hemisphere 2 title is displayed
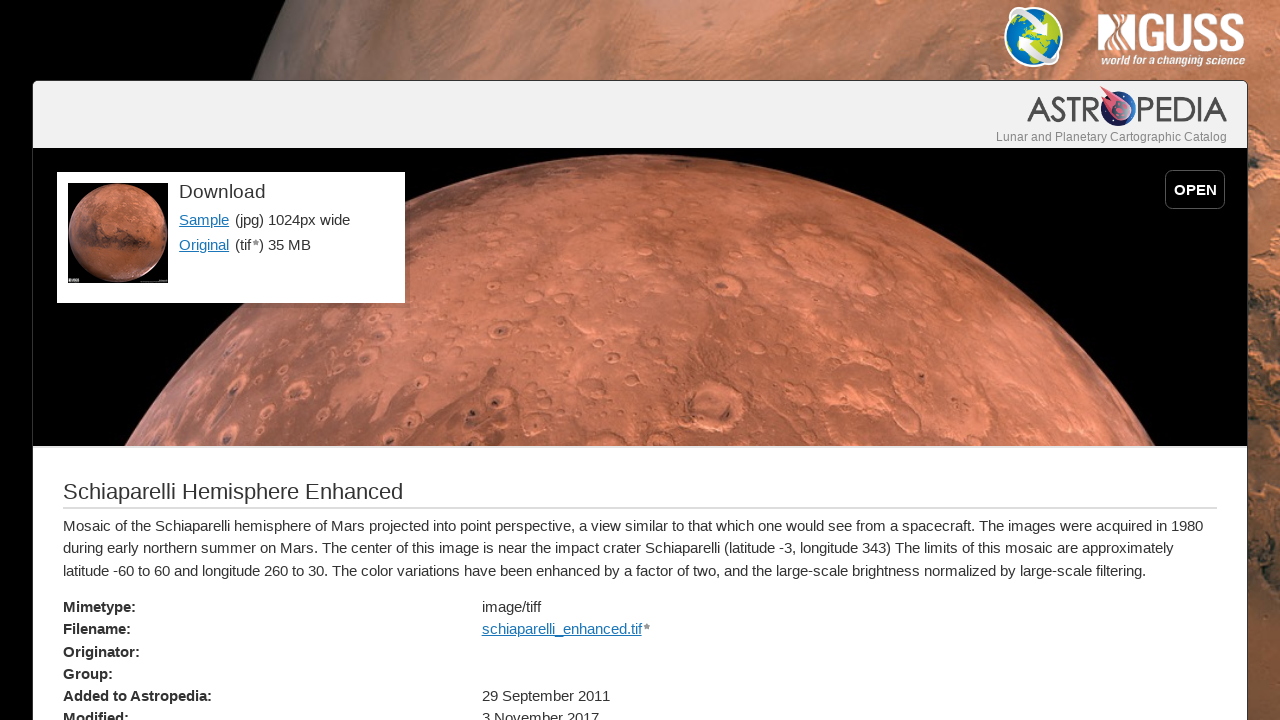

Navigated back from hemisphere 2 detail page
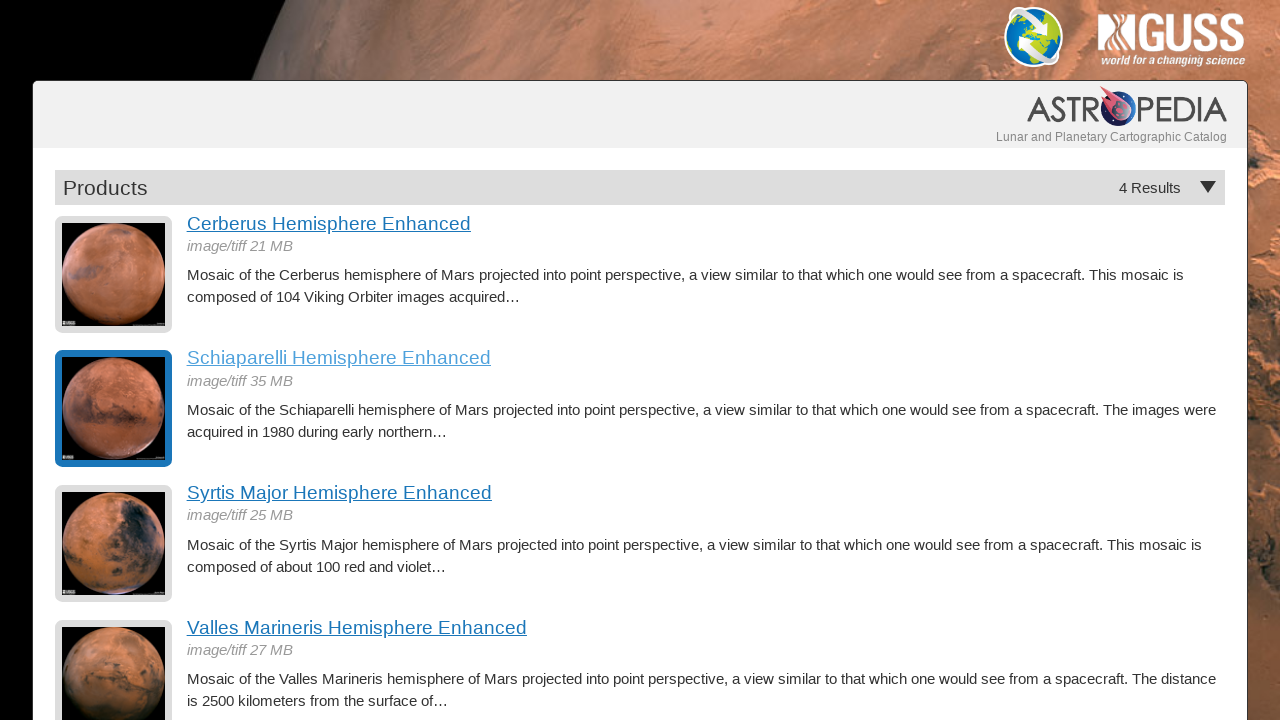

Hemisphere images reloaded on main page
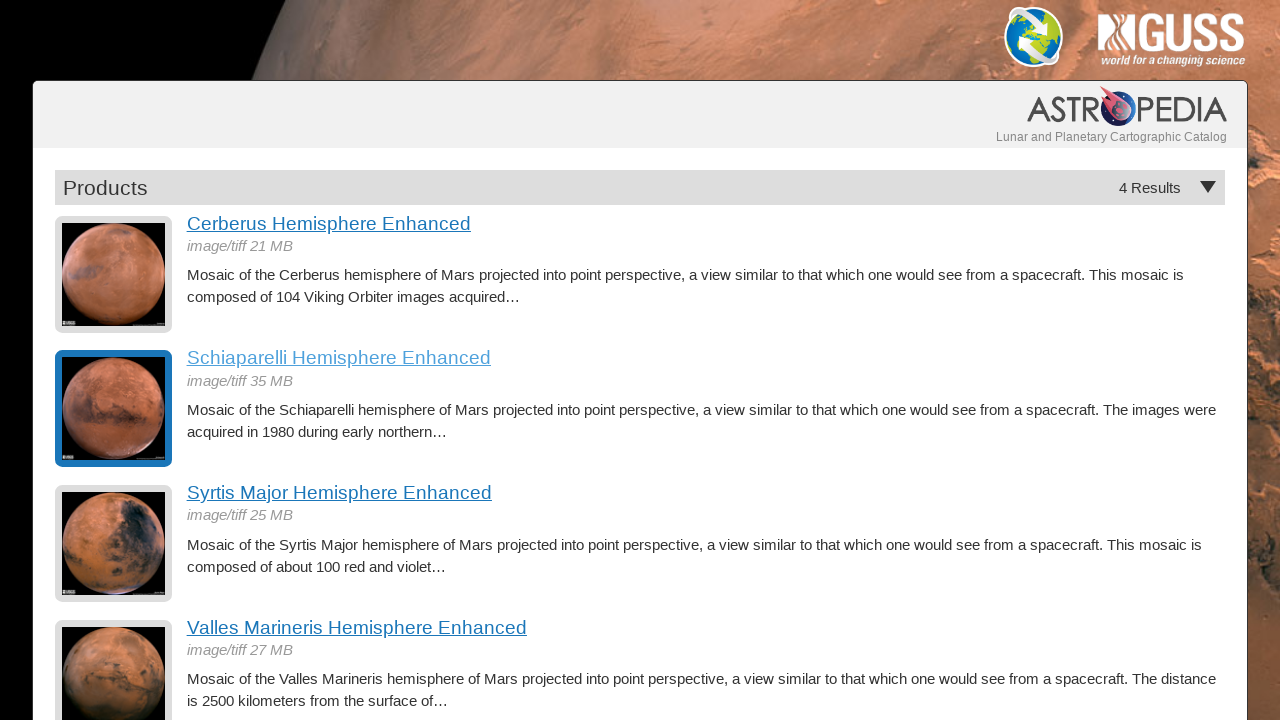

Clicked on hemisphere image 3 at (114, 544) on a.product-item img >> nth=2
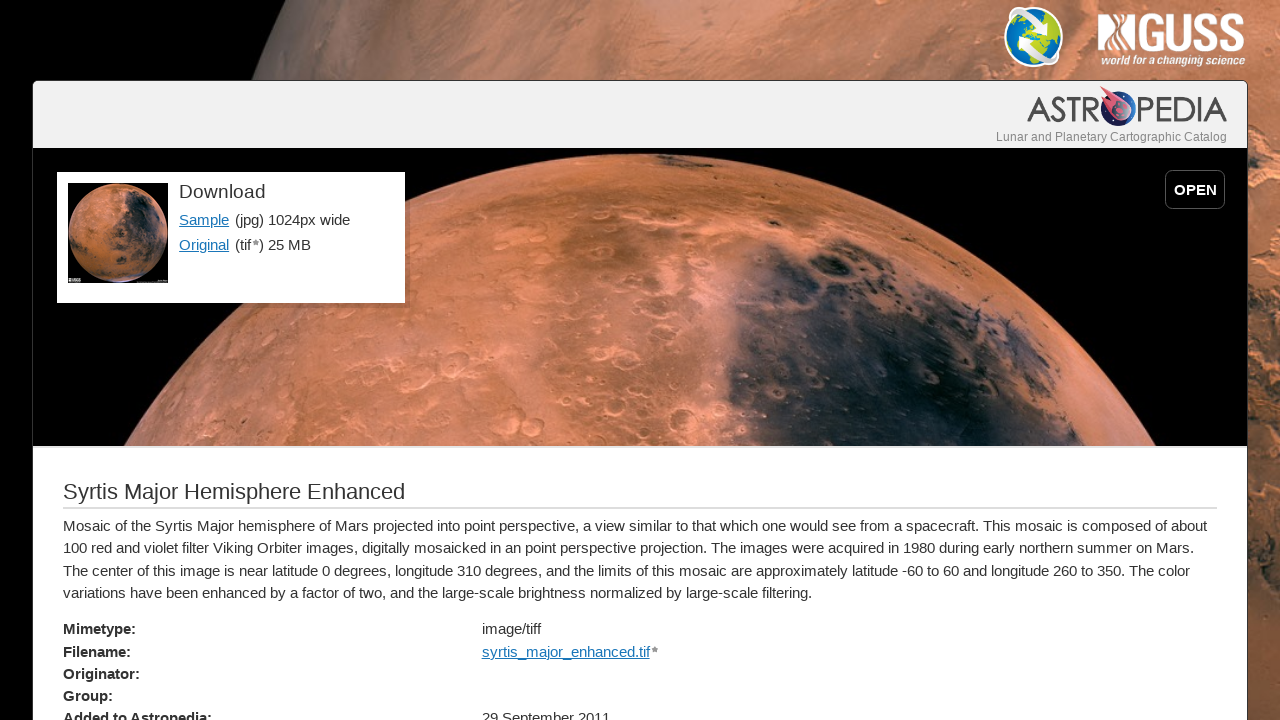

Hemisphere 3 detail page loaded with Sample link visible
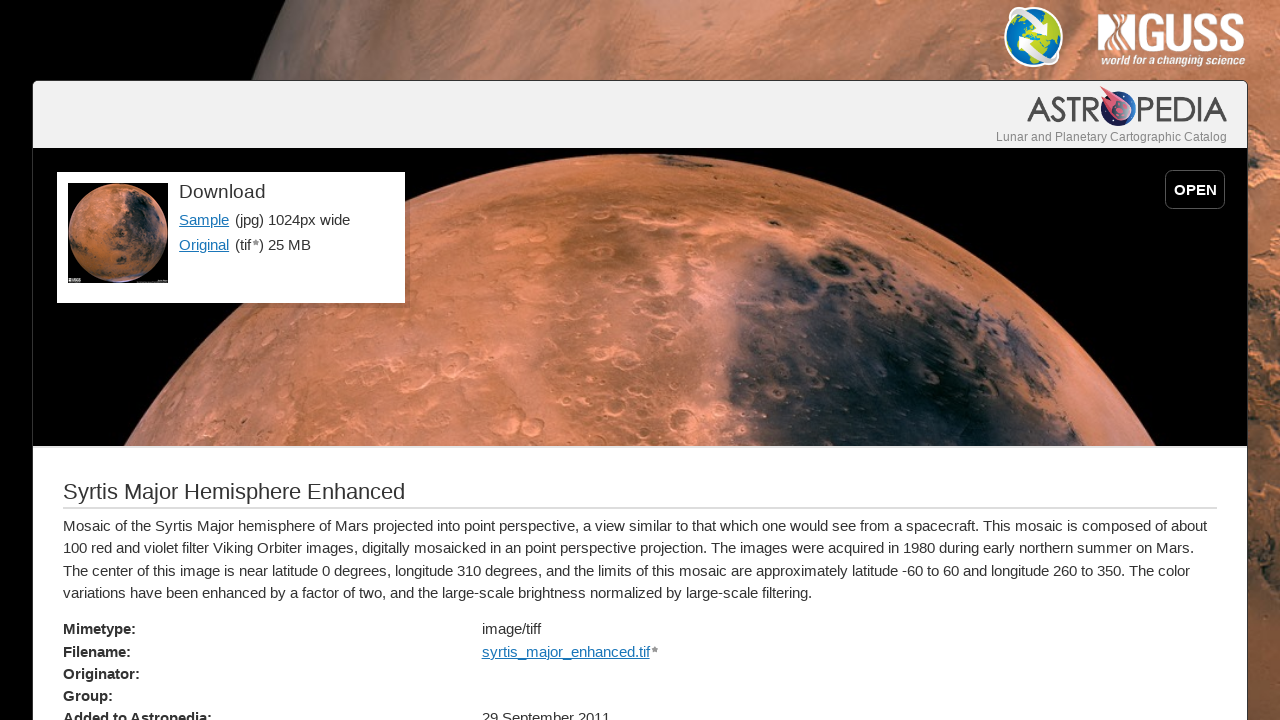

Hemisphere 3 title is displayed
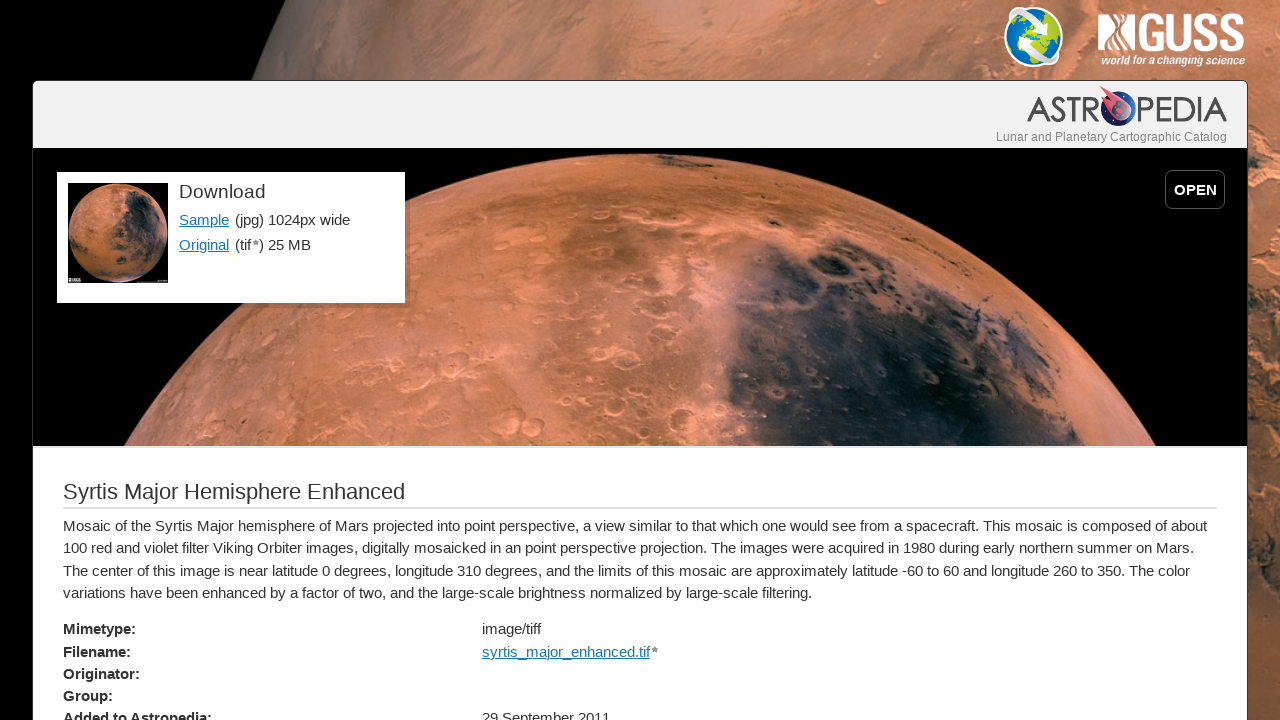

Navigated back from hemisphere 3 detail page
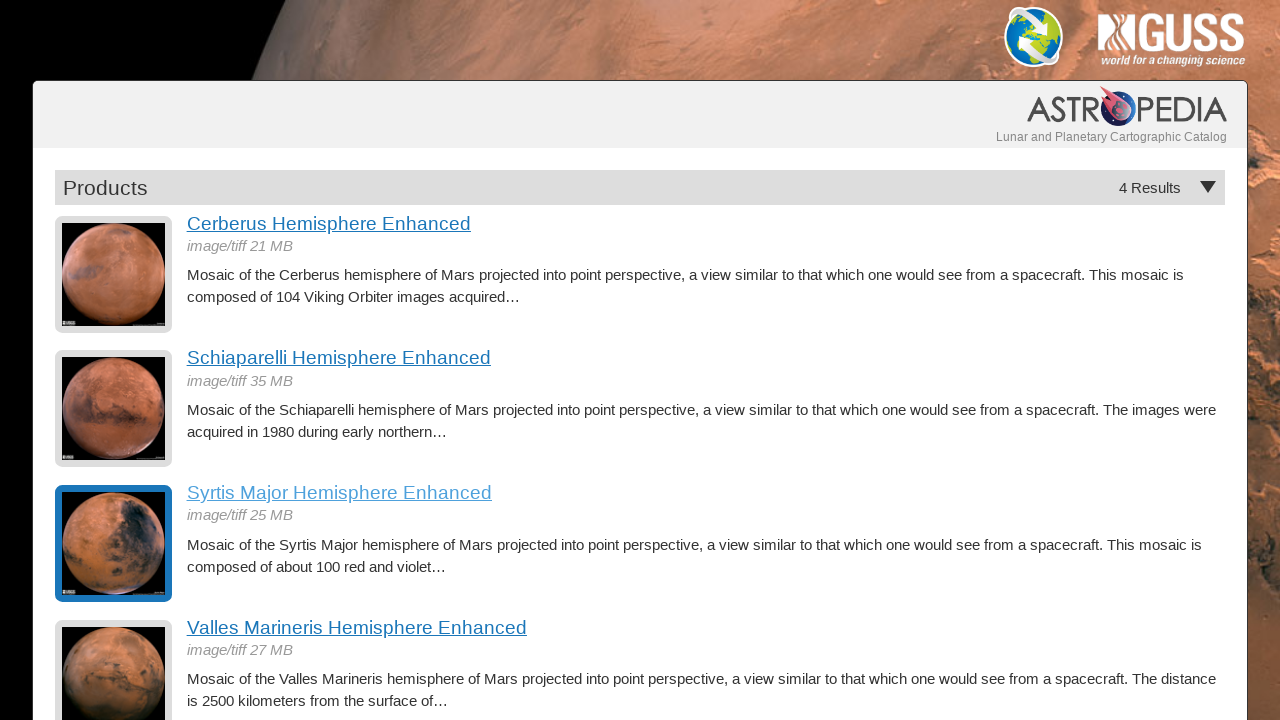

Hemisphere images reloaded on main page
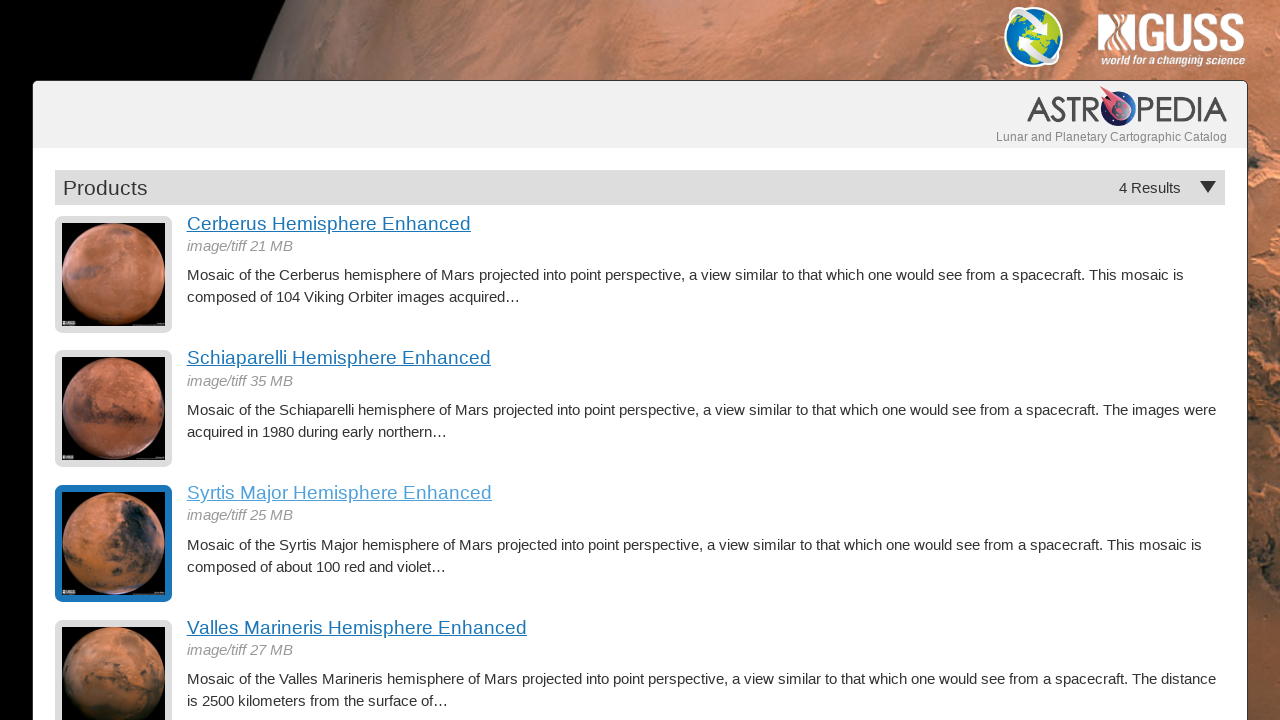

Clicked on hemisphere image 4 at (114, 662) on a.product-item img >> nth=3
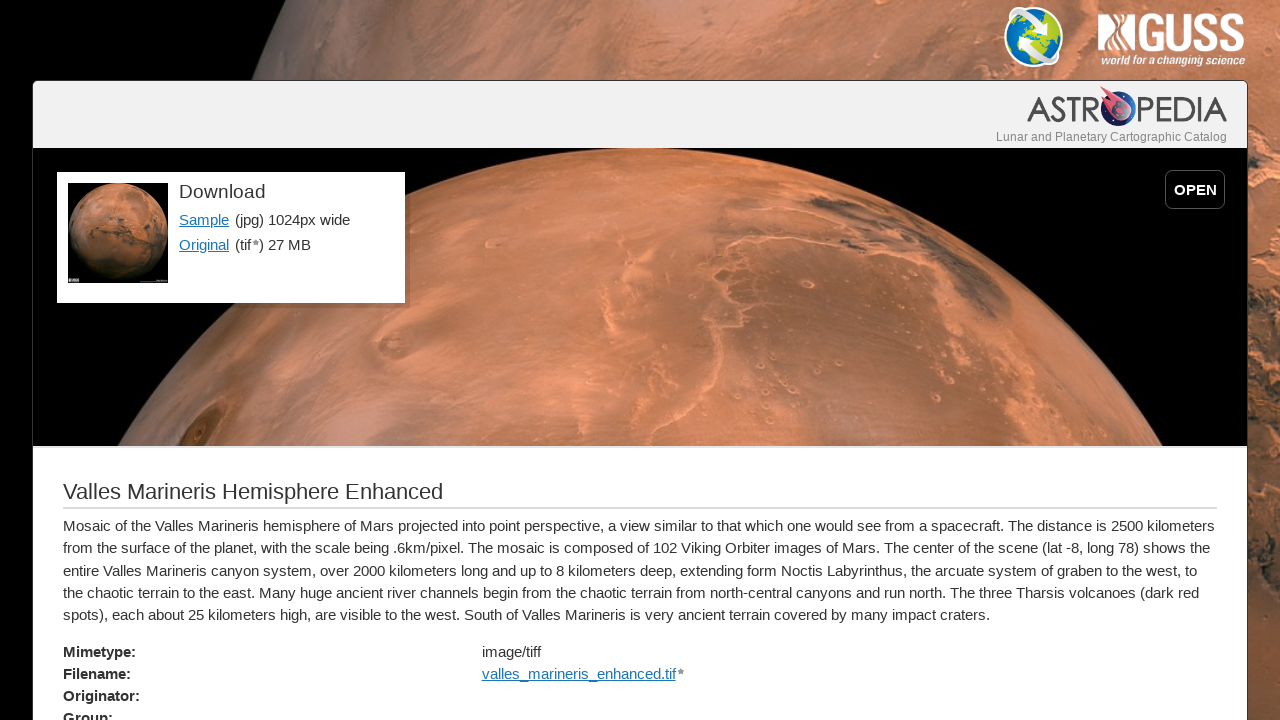

Hemisphere 4 detail page loaded with Sample link visible
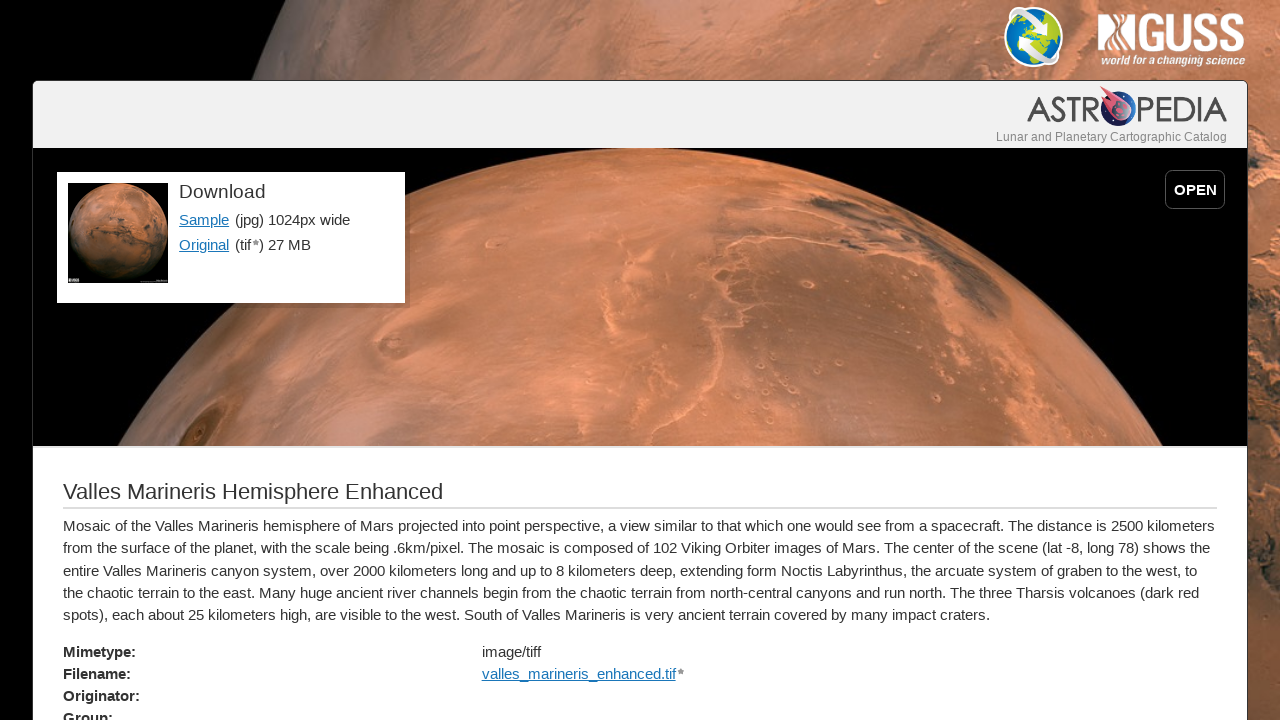

Hemisphere 4 title is displayed
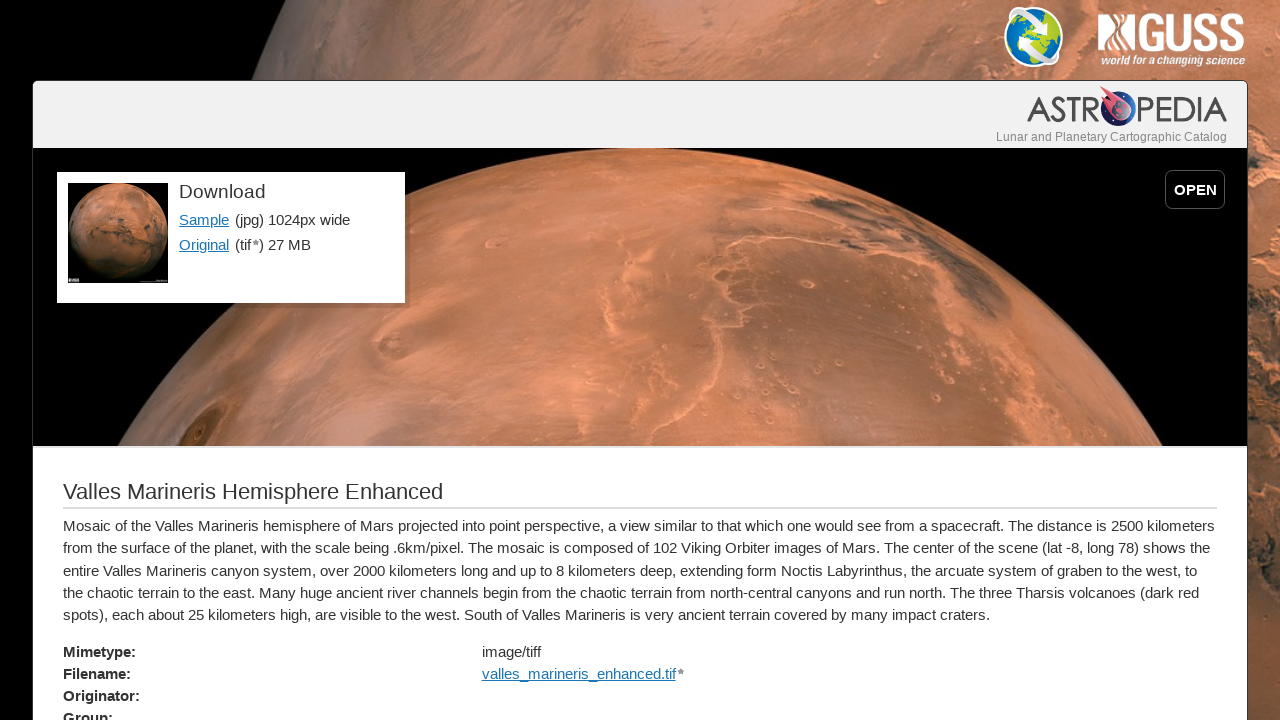

Navigated back from hemisphere 4 detail page
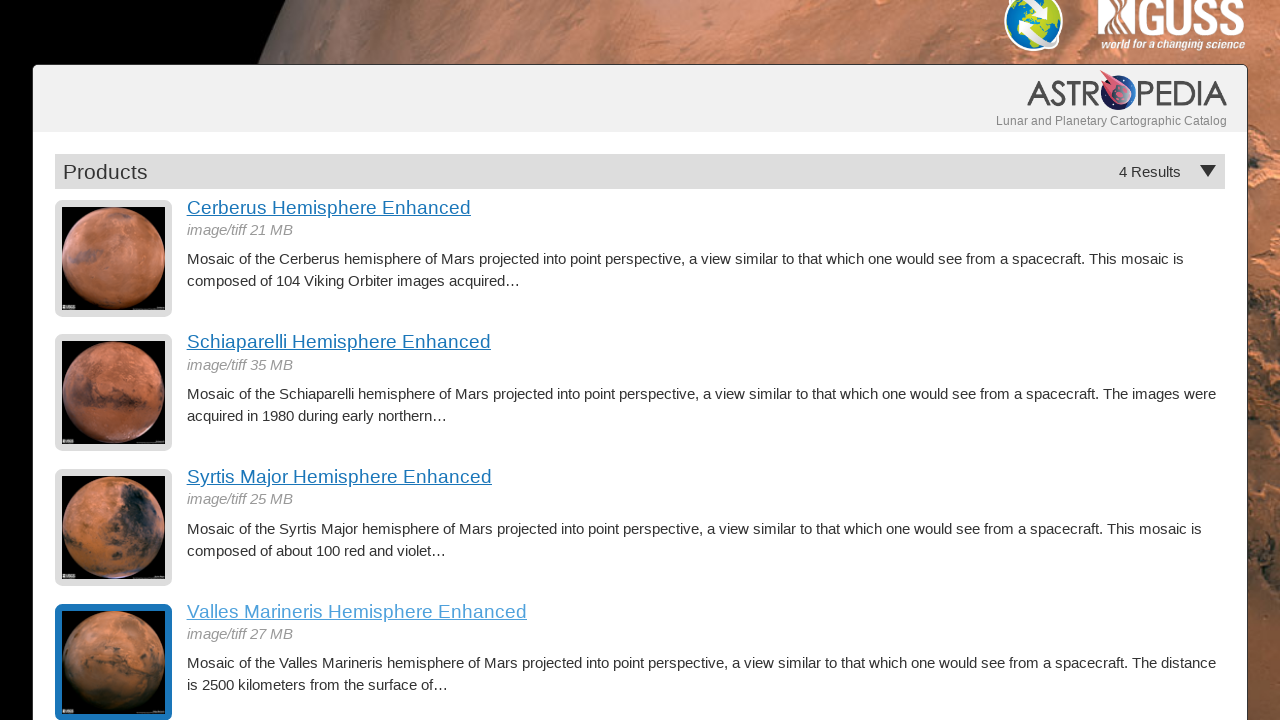

Hemisphere images reloaded on main page
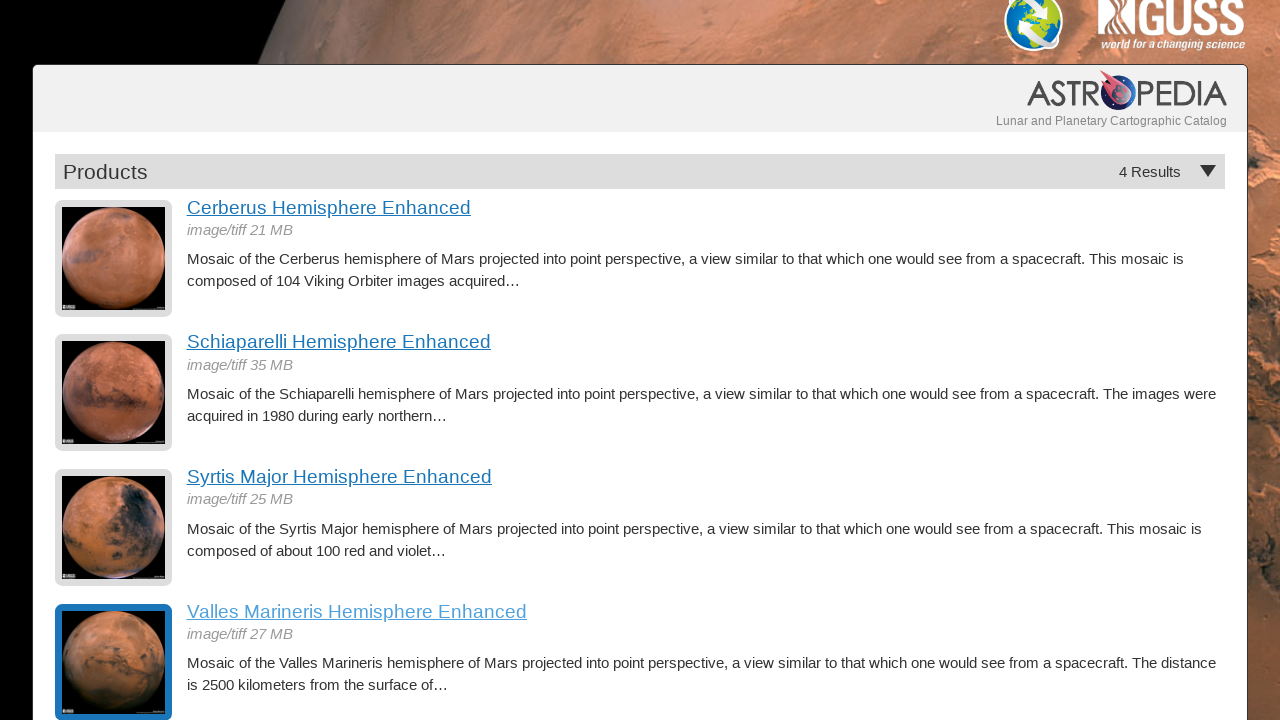

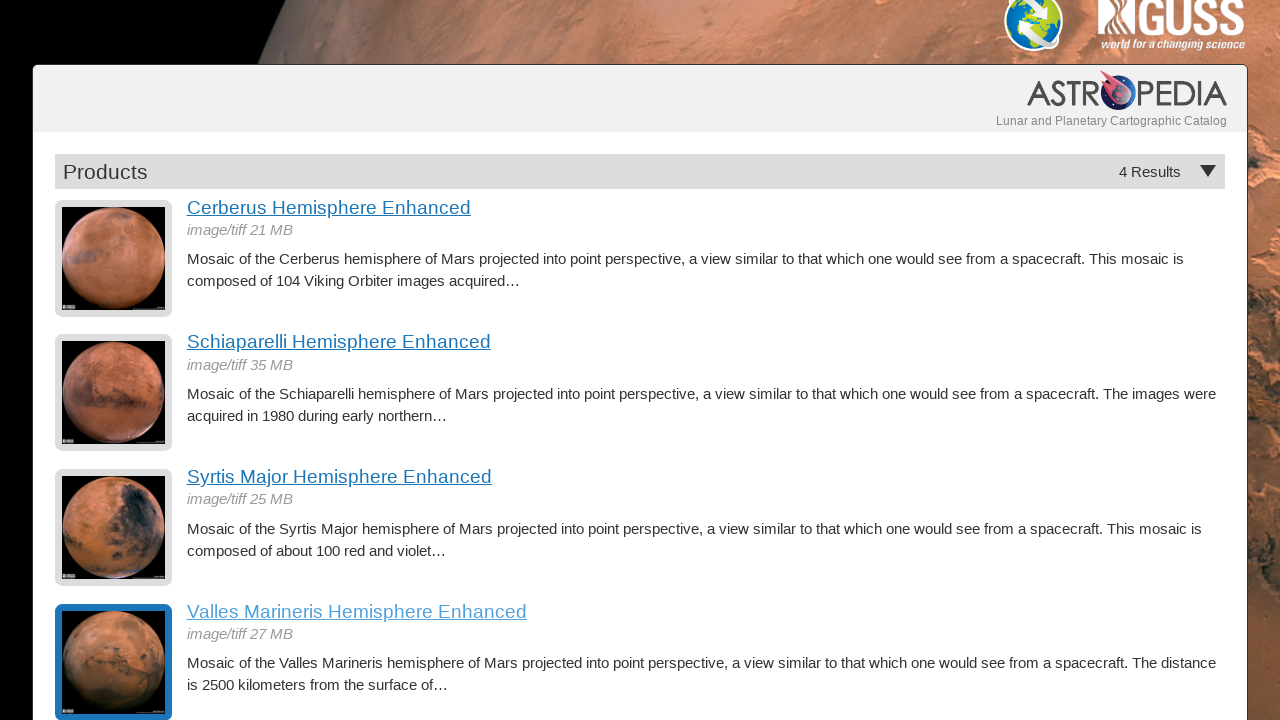